Navigates to a test store homepage and clicks on the user info/login link in the header area

Starting URL: https://mystore-testlab.coderslab.pl/index.php

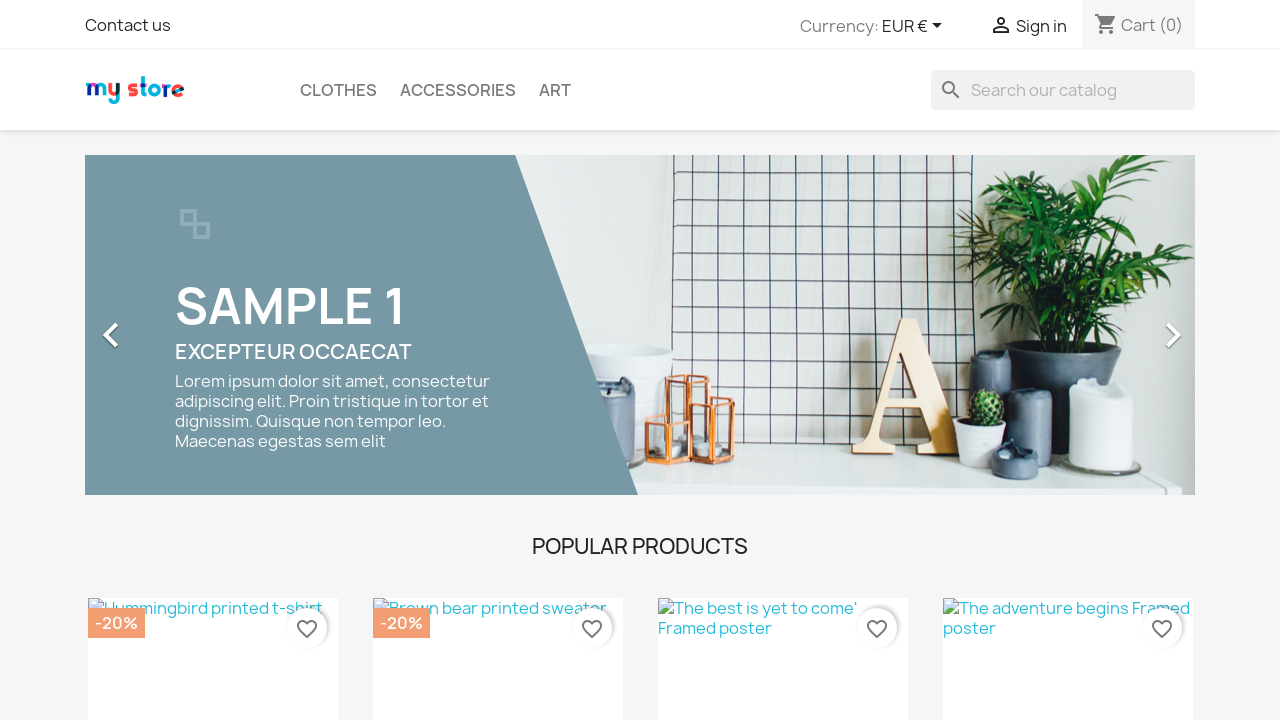

Navigated to test store homepage
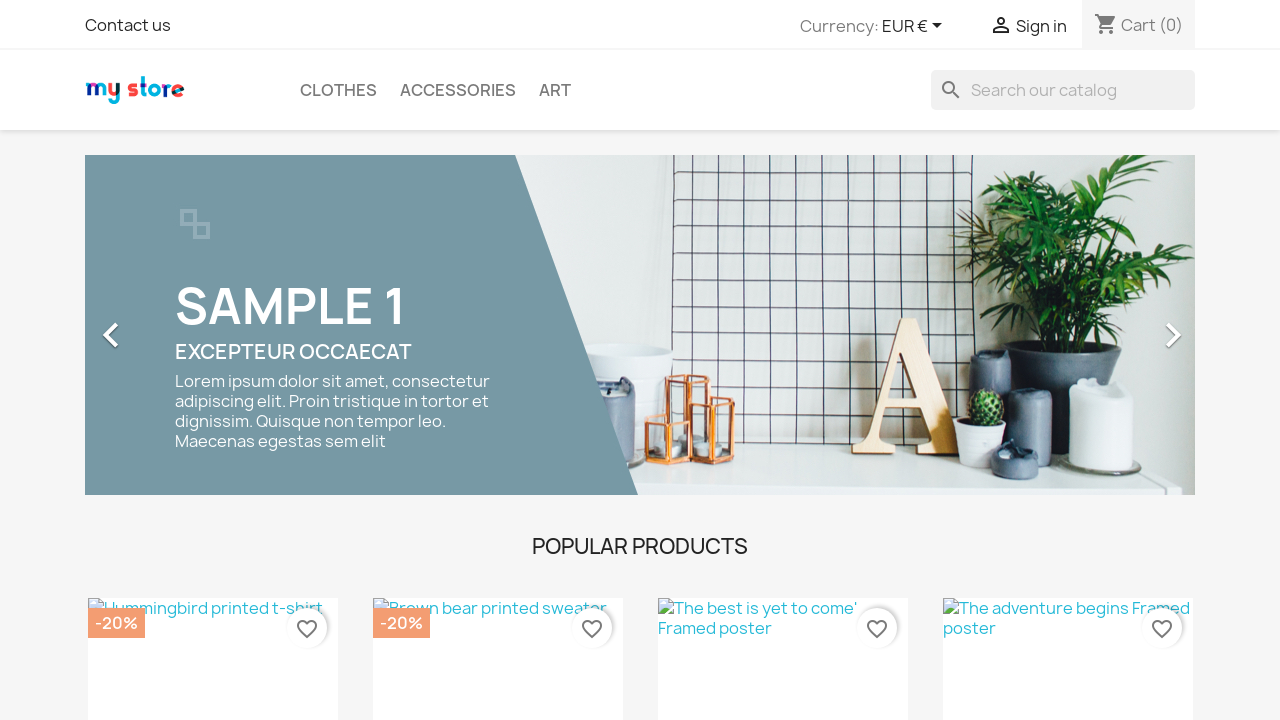

Clicked on user info/login link in header at (1041, 26) on xpath=//*[@id='_desktop_user_info']/div/a/span
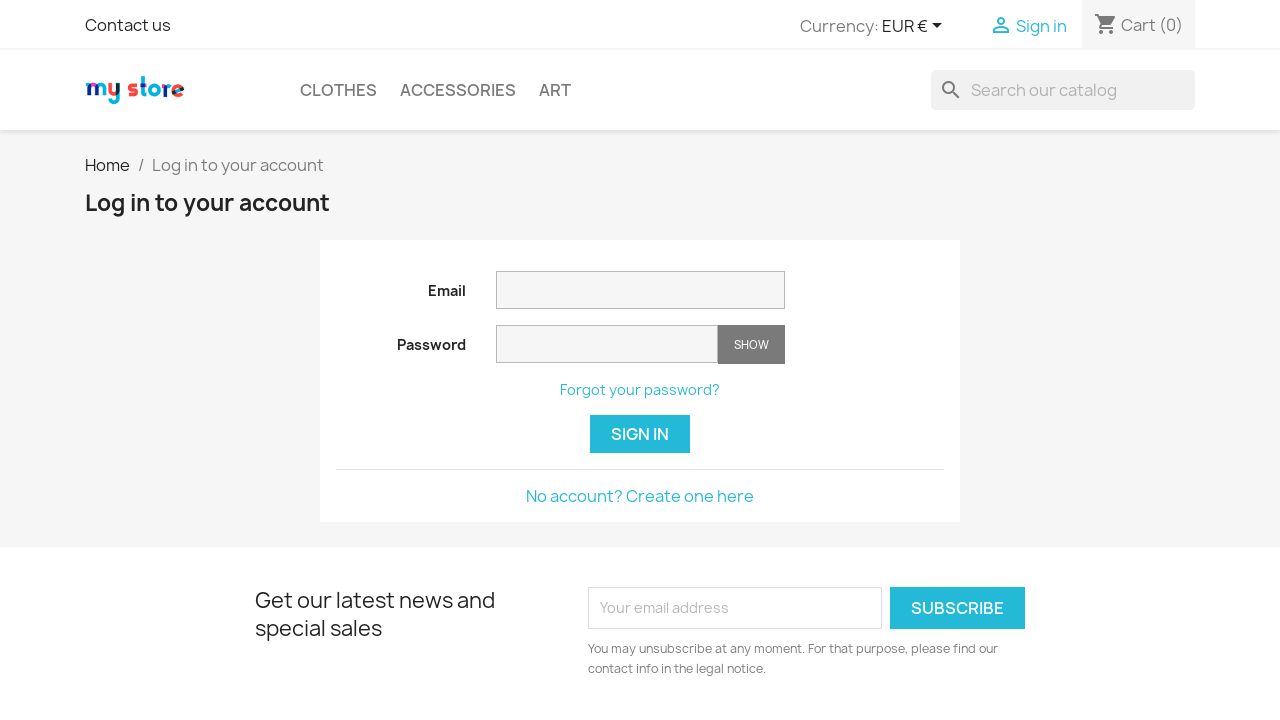

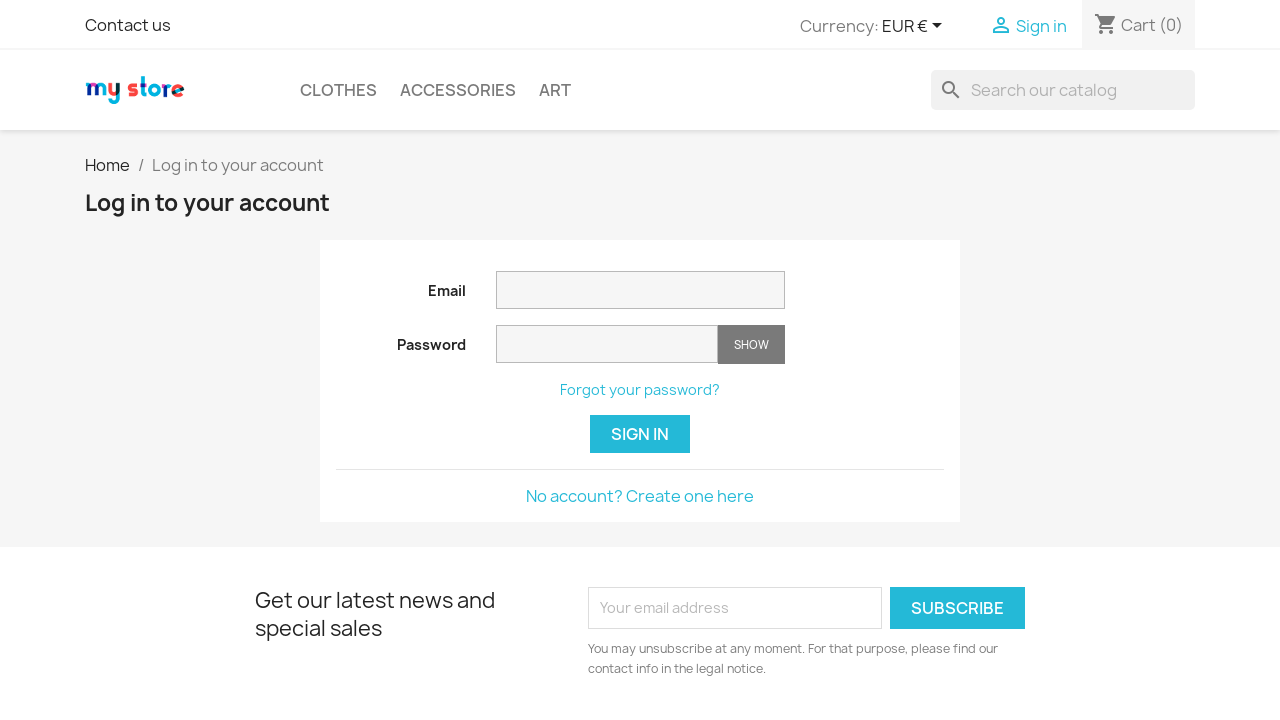